Tests interaction with Shadow DOM elements by filling a search input field within the book-app custom element's shadow root.

Starting URL: https://books-pwakit.appspot.com/

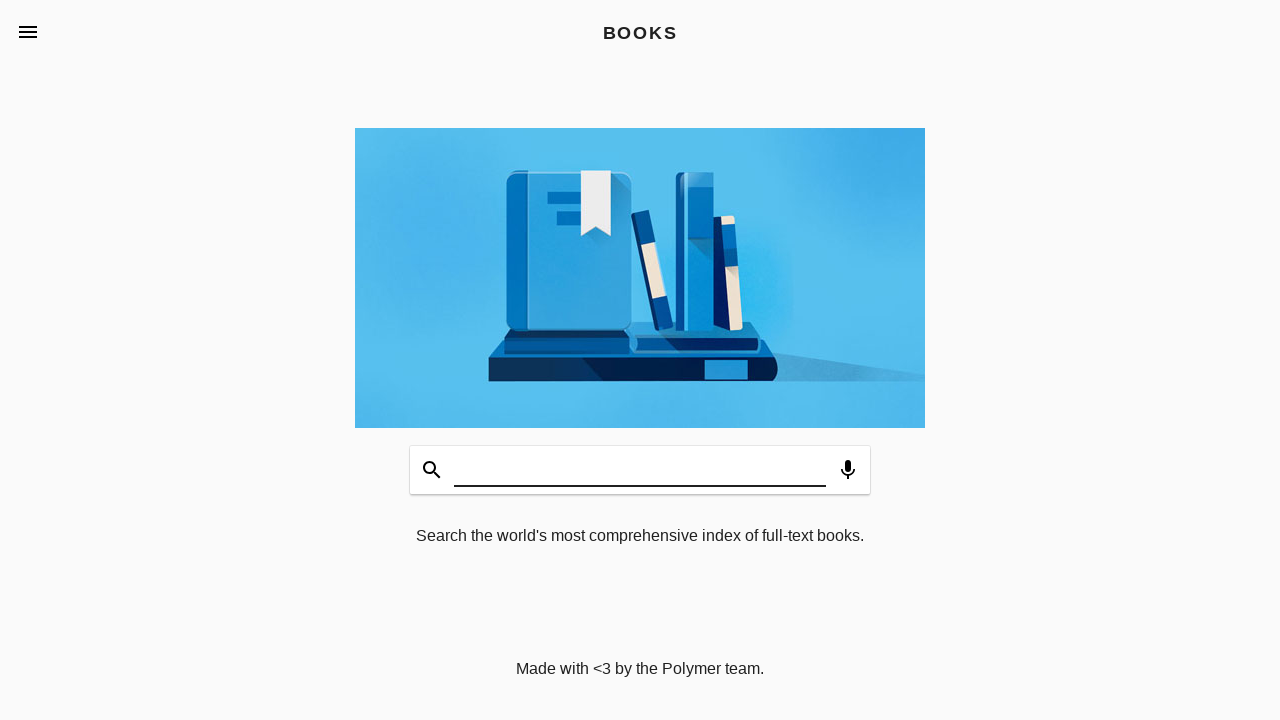

Filled search input field within book-app shadow root with 'testing' on book-app[apptitle='BOOKS'] #input
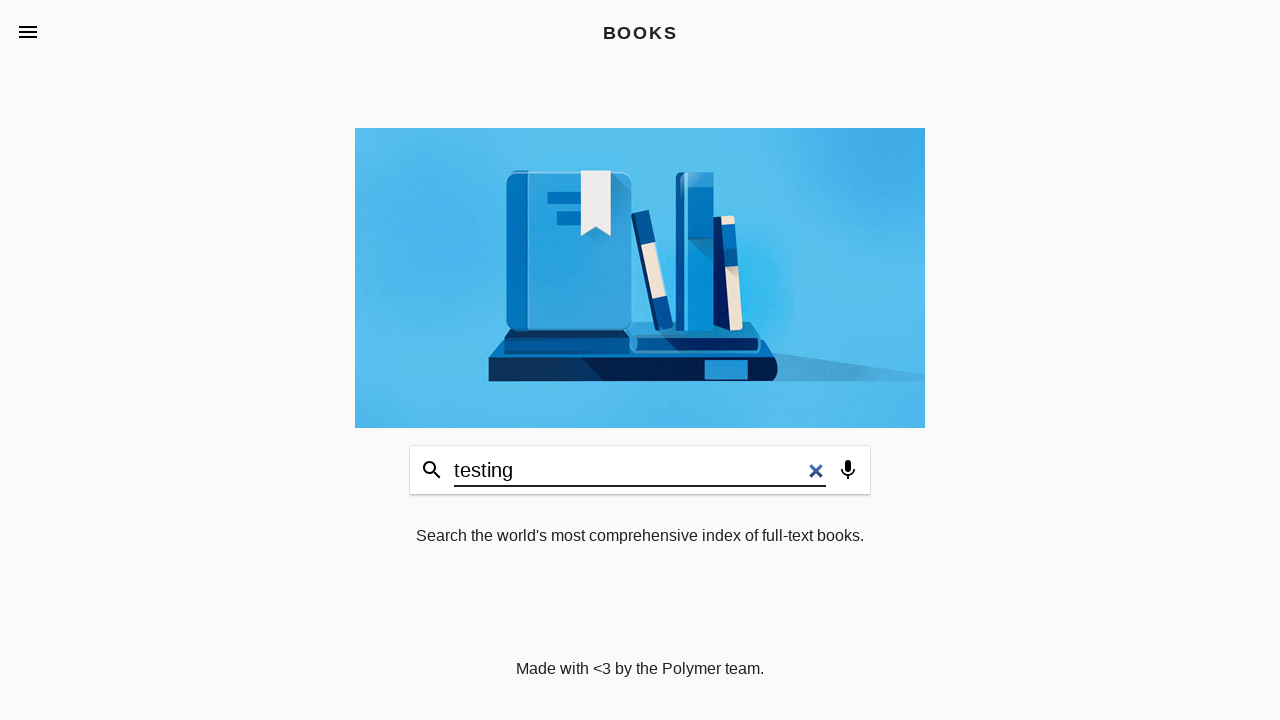

Waited 500ms for input processing
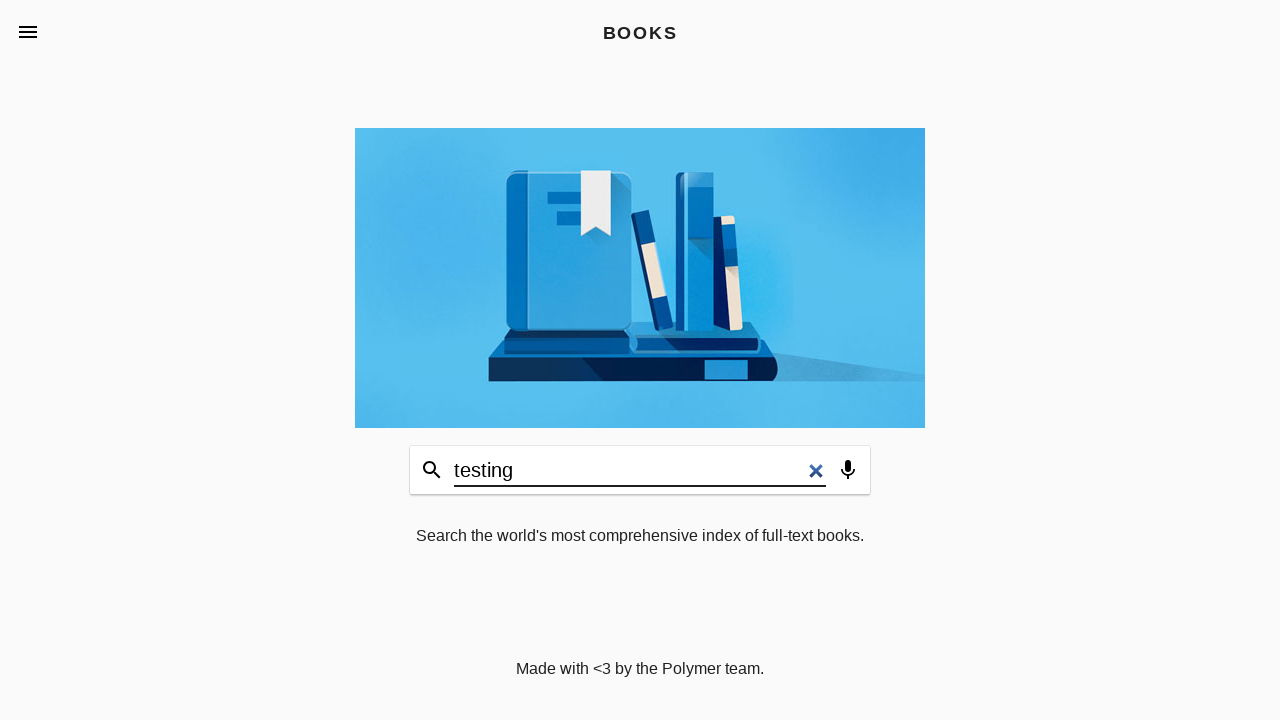

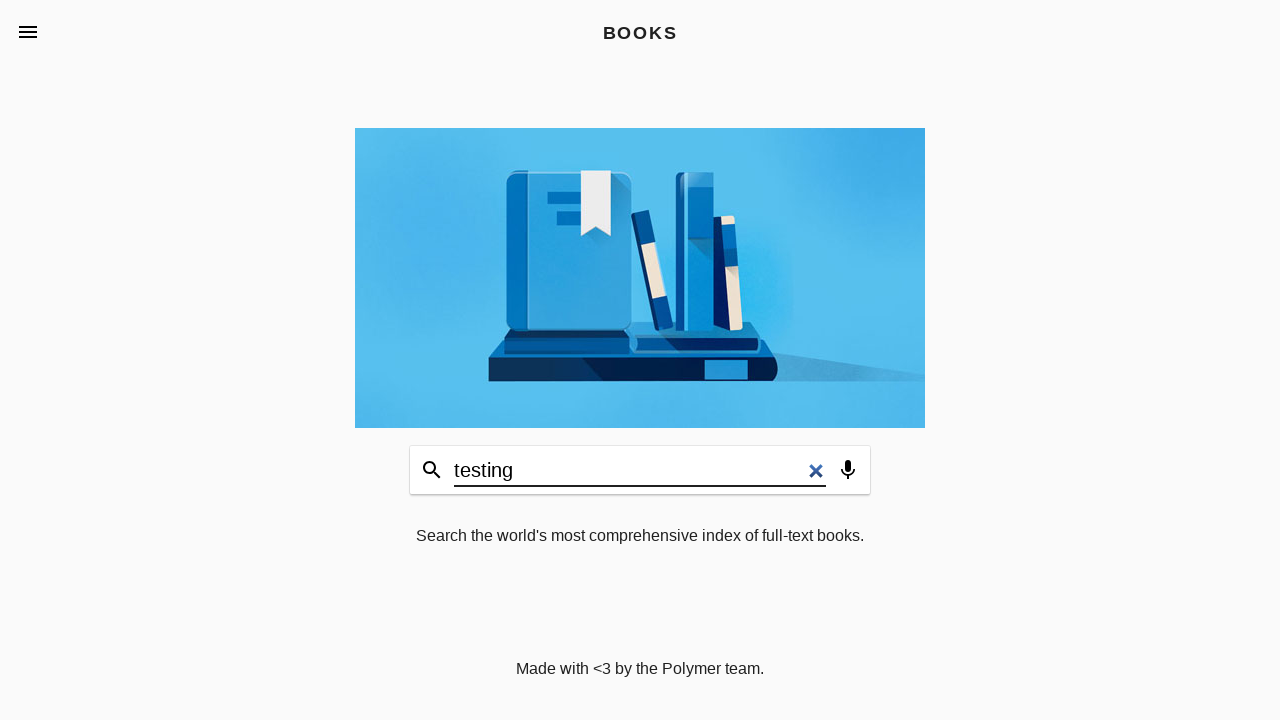